Tests navigating to "Refrigerators" submenu from the Catalog dropdown menu

Starting URL: http://intershop5.skillbox.ru/

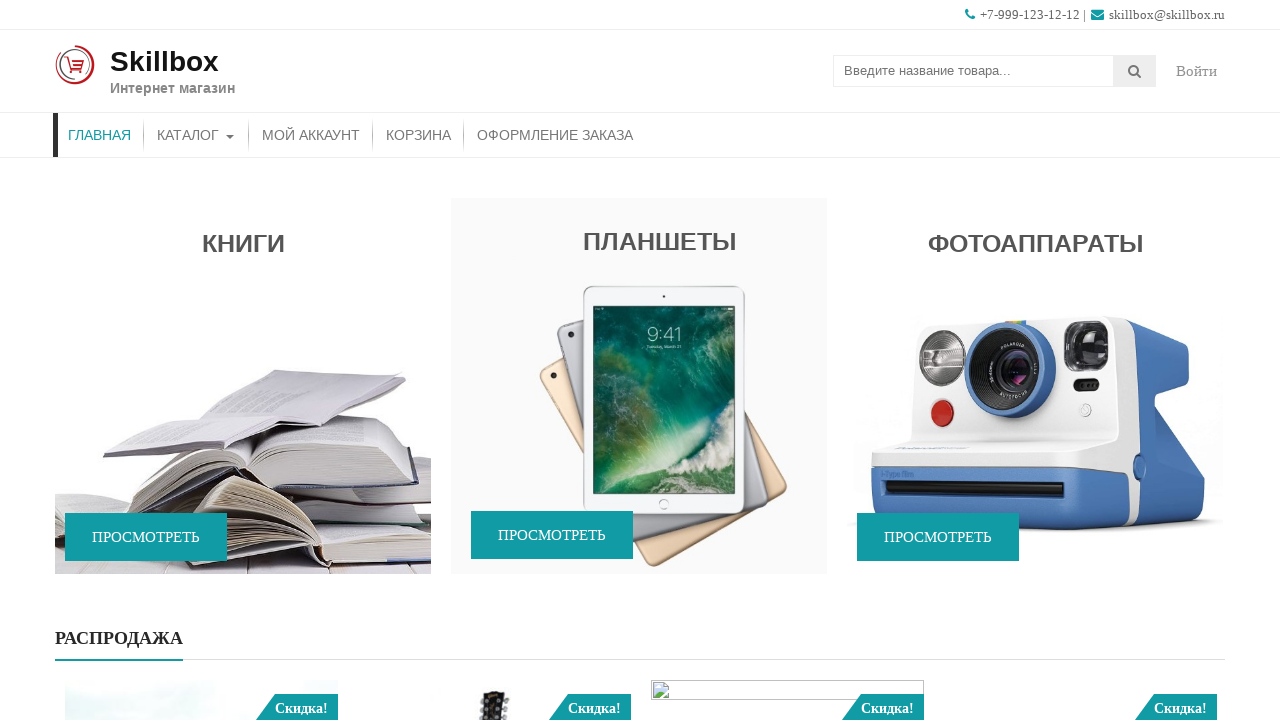

Hovered on Catalog menu to reveal submenu at (196, 135) on xpath=//*[contains(@class, 'store-menu')]//*[.='Каталог']
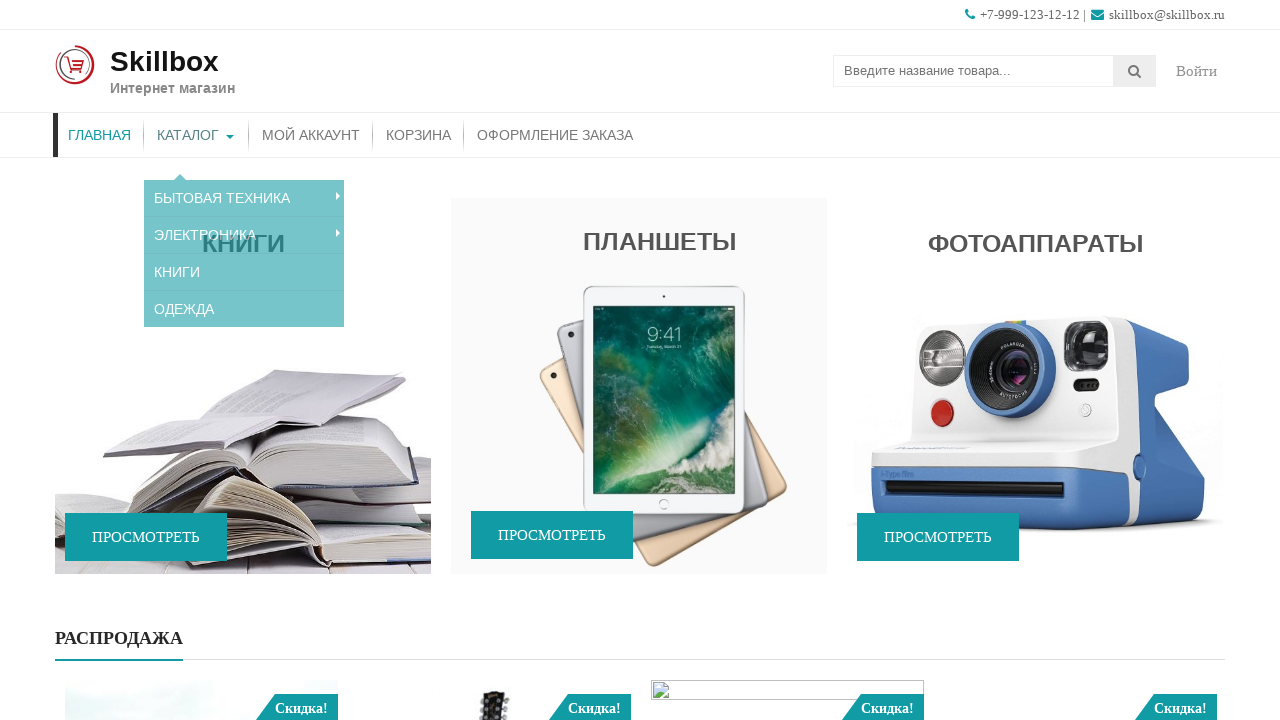

Hovered on Appliances to reveal nested submenu at (244, 187) on xpath=//*[contains(@class, 'sub-menu')]//*[.='Бытовая техника']
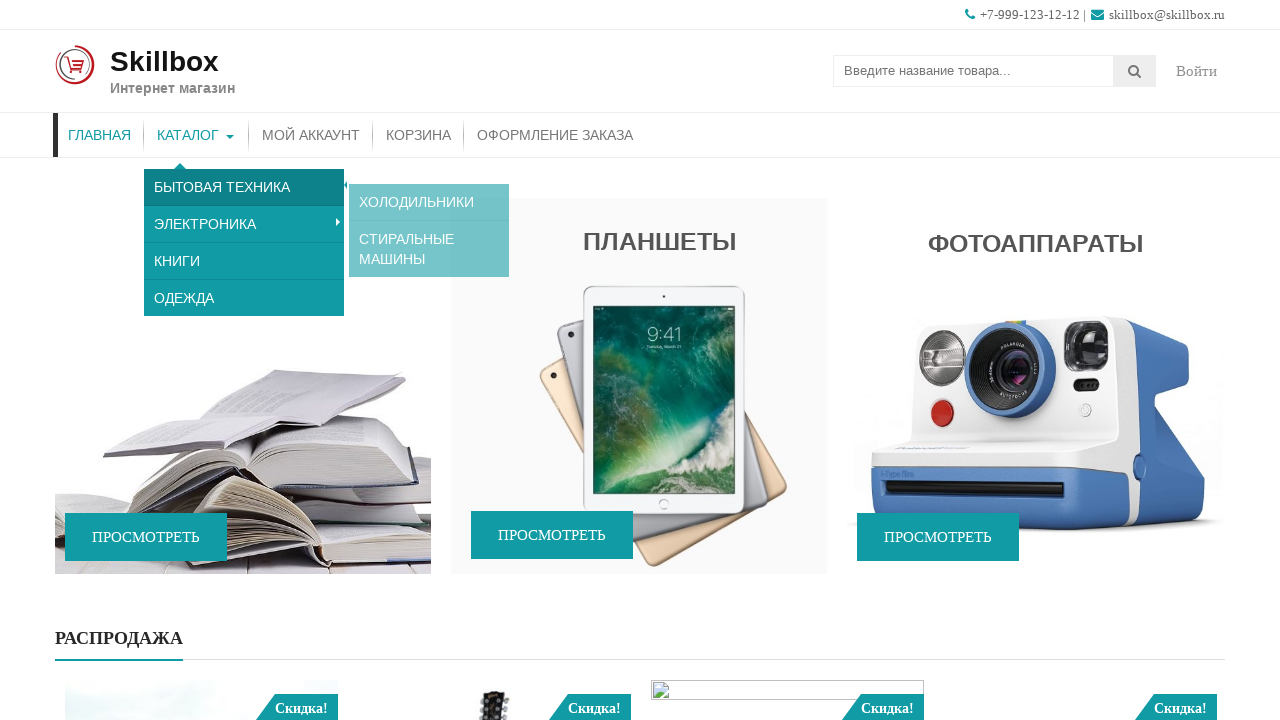

Clicked on Refrigerators submenu item at (429, 187) on xpath=//*[contains(@class, 'sub-menu')]//a[.='Холодильники']
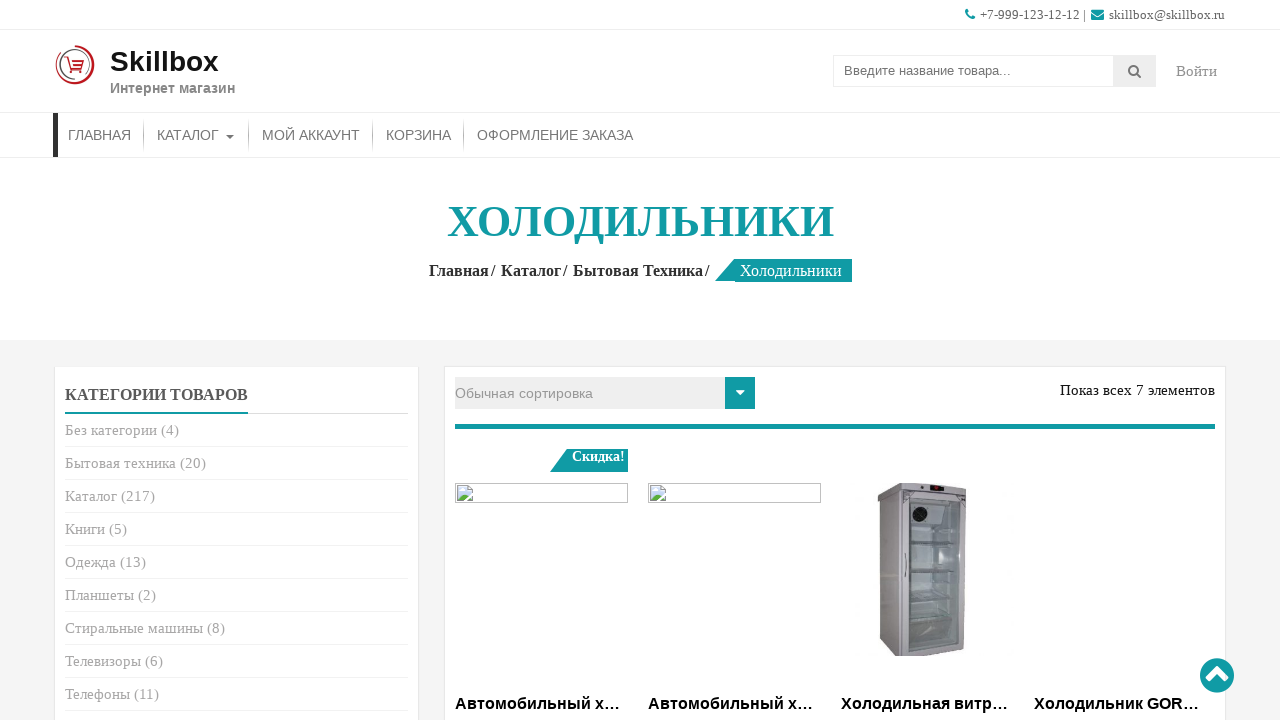

Page title loaded - Refrigerators page is displayed
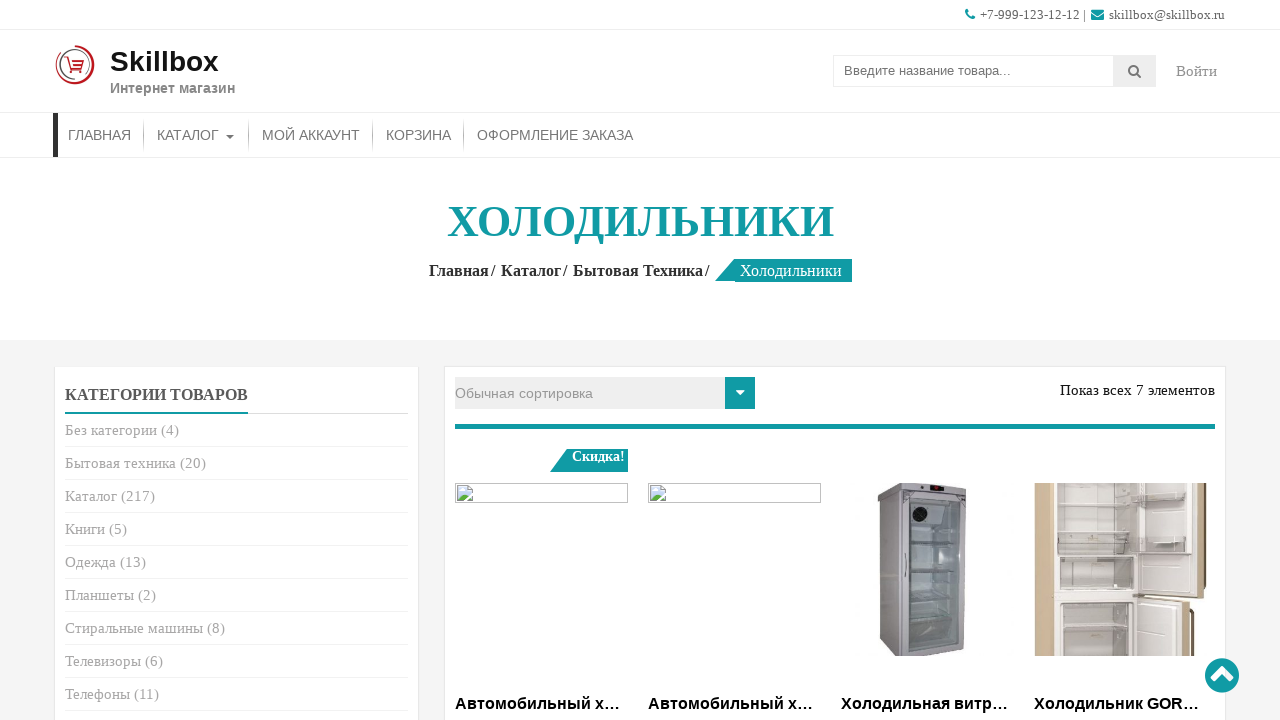

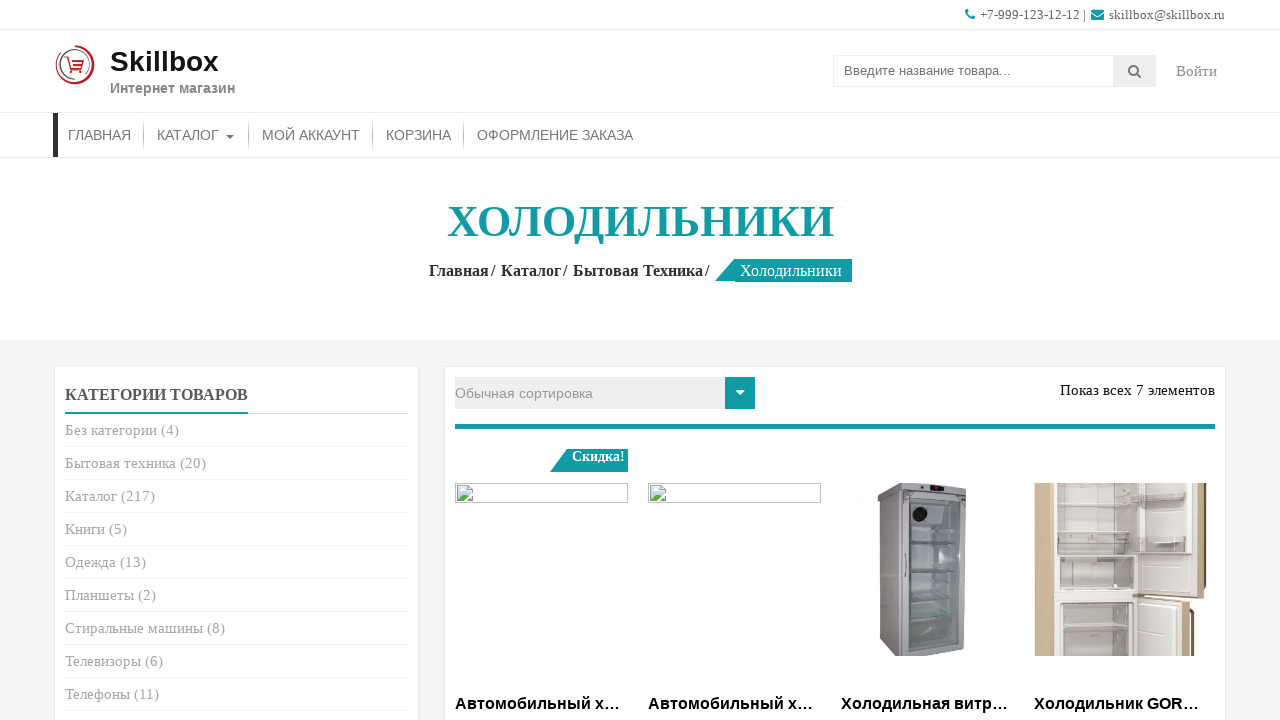